Tests handling of a basic JavaScript alert by clicking a button that triggers an alert and accepting it

Starting URL: https://the-internet.herokuapp.com/javascript_alerts

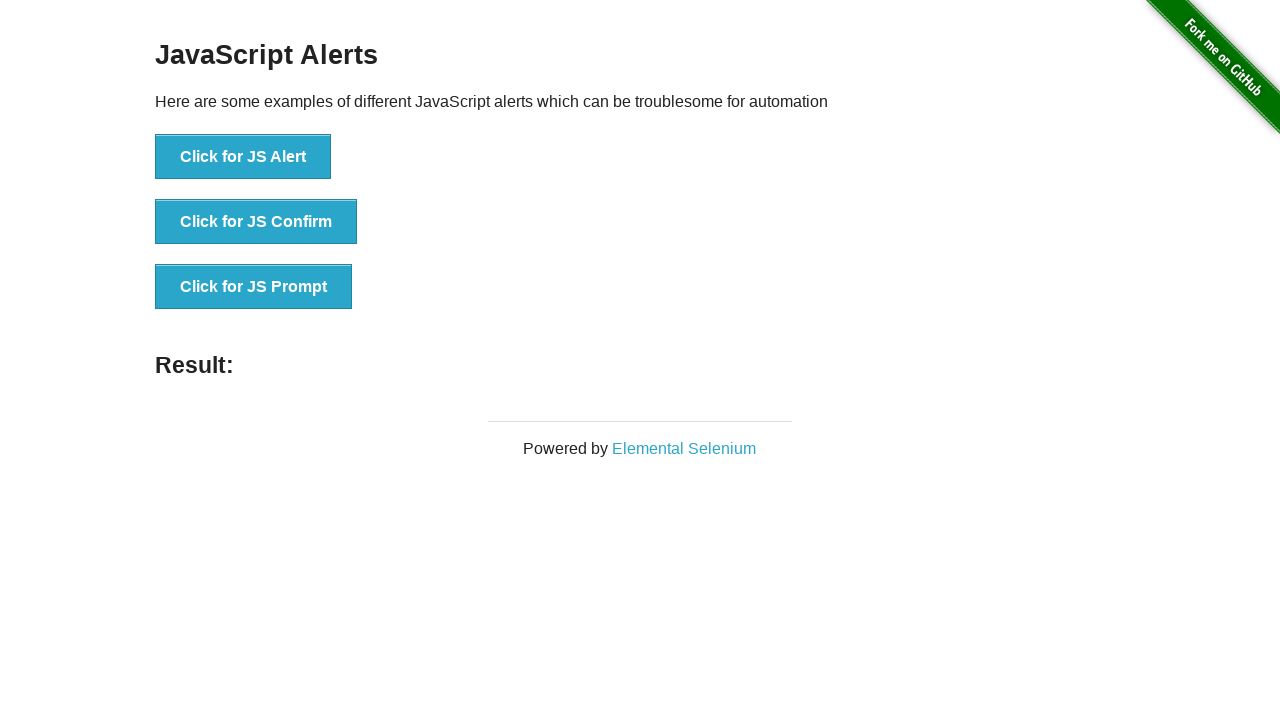

Set up dialog handler to automatically accept alerts
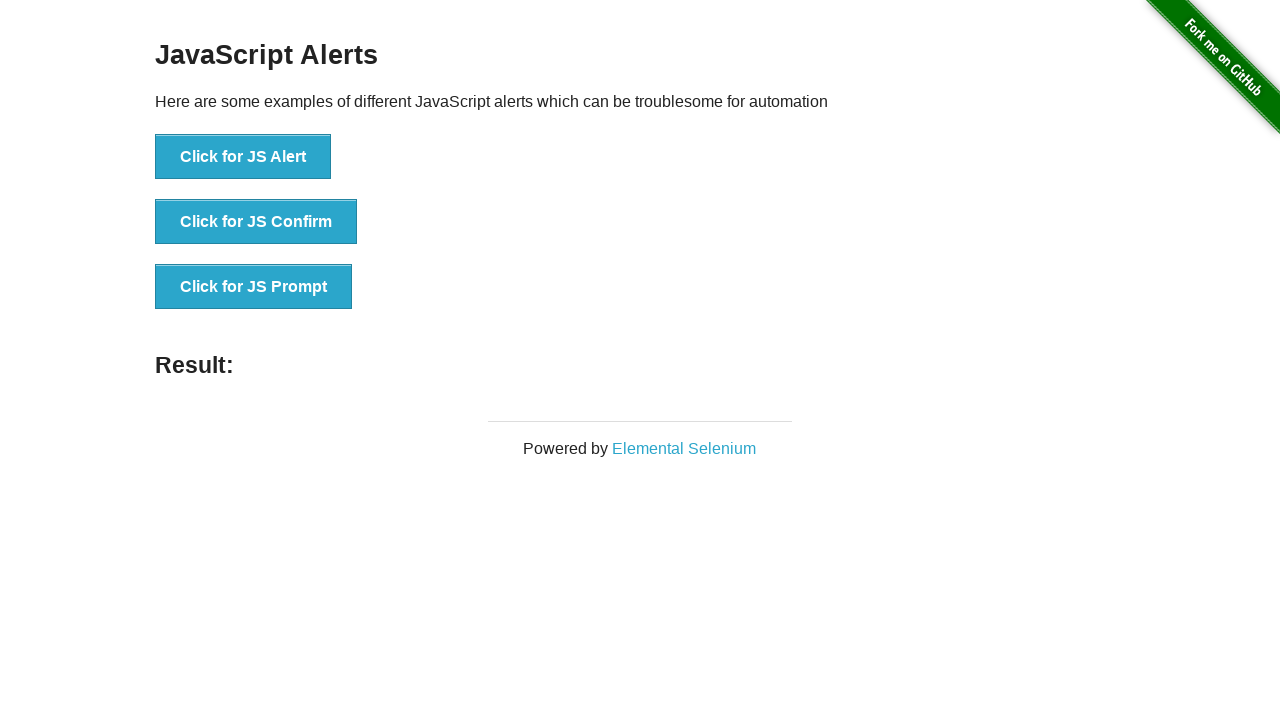

Clicked button to trigger JavaScript alert at (243, 157) on xpath=//button[@onclick='jsAlert()']
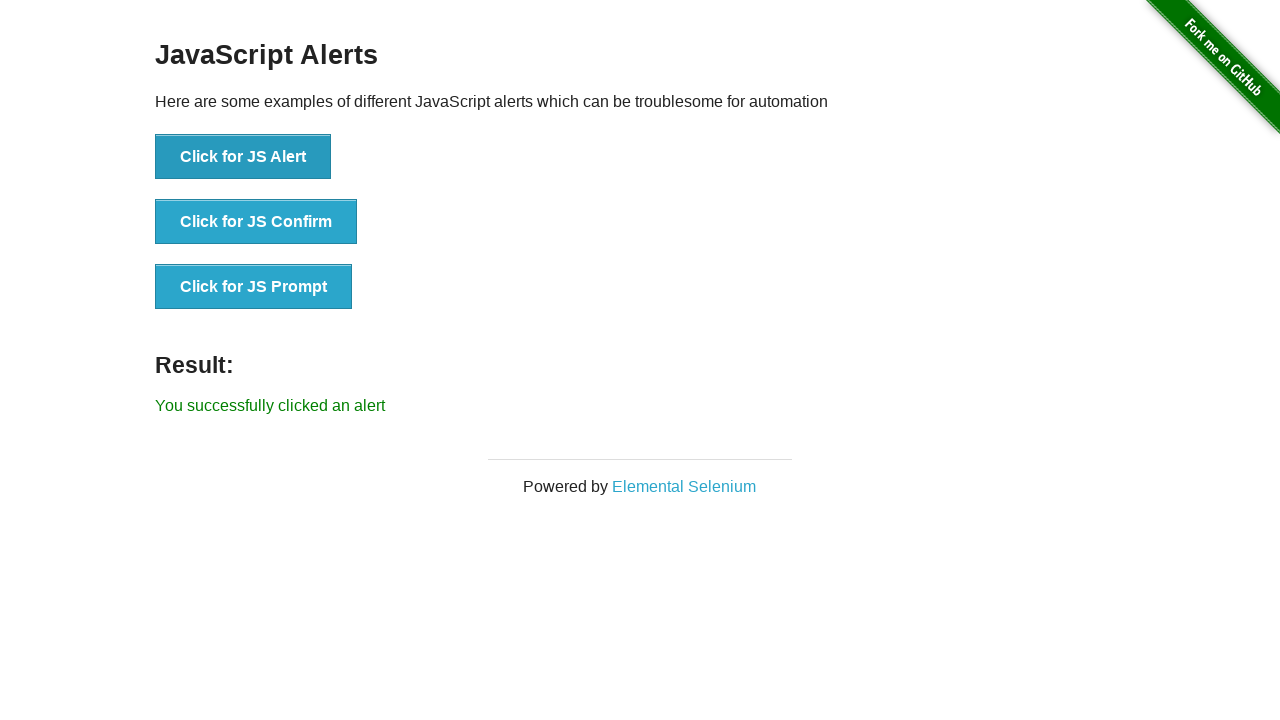

Alert was accepted and result text appeared
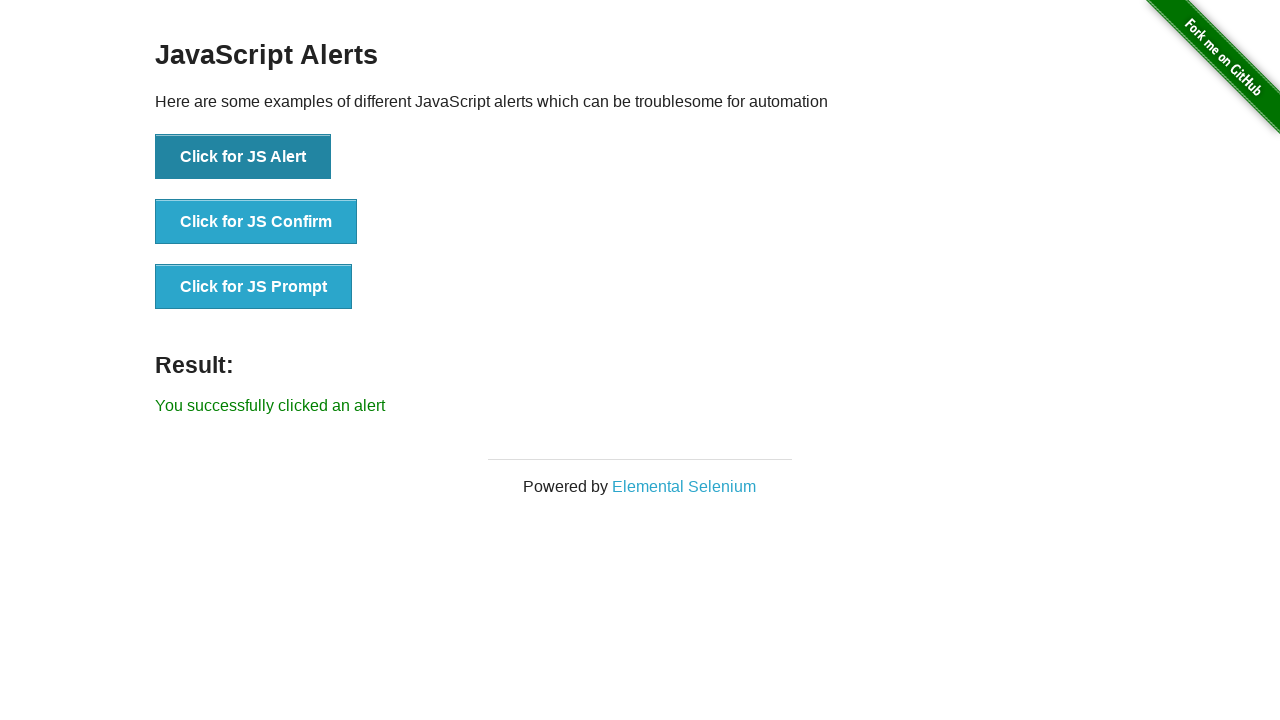

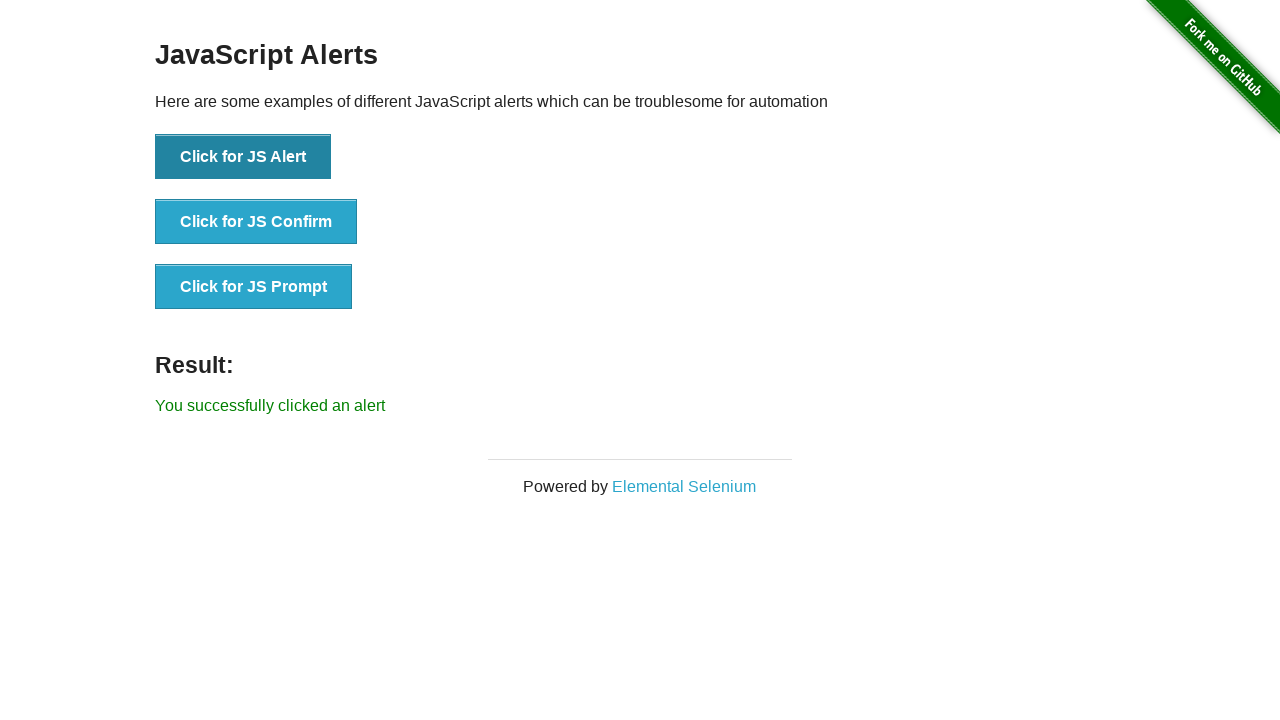